Tests the checkboxradio widget by selecting a radio button and a checkbox.

Starting URL: https://jqueryui.com/

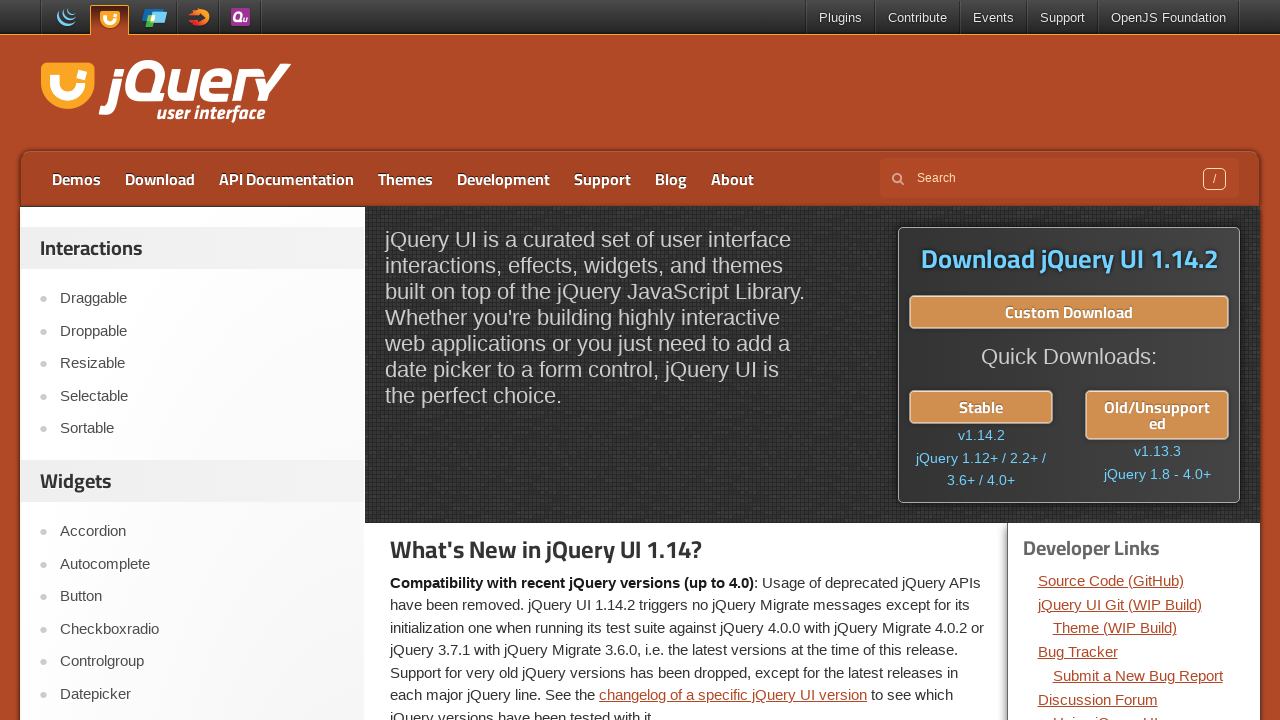

Clicked on Checkboxradio link at (202, 629) on a:text('Checkboxradio')
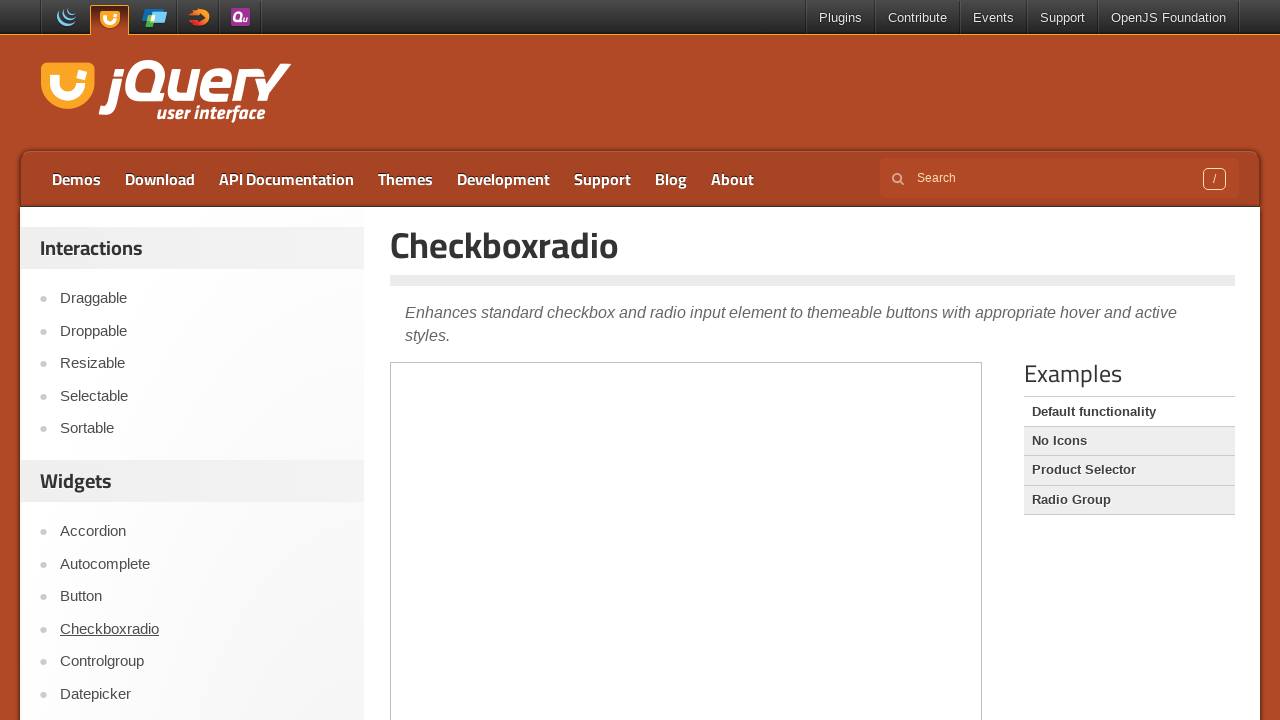

Page title loaded
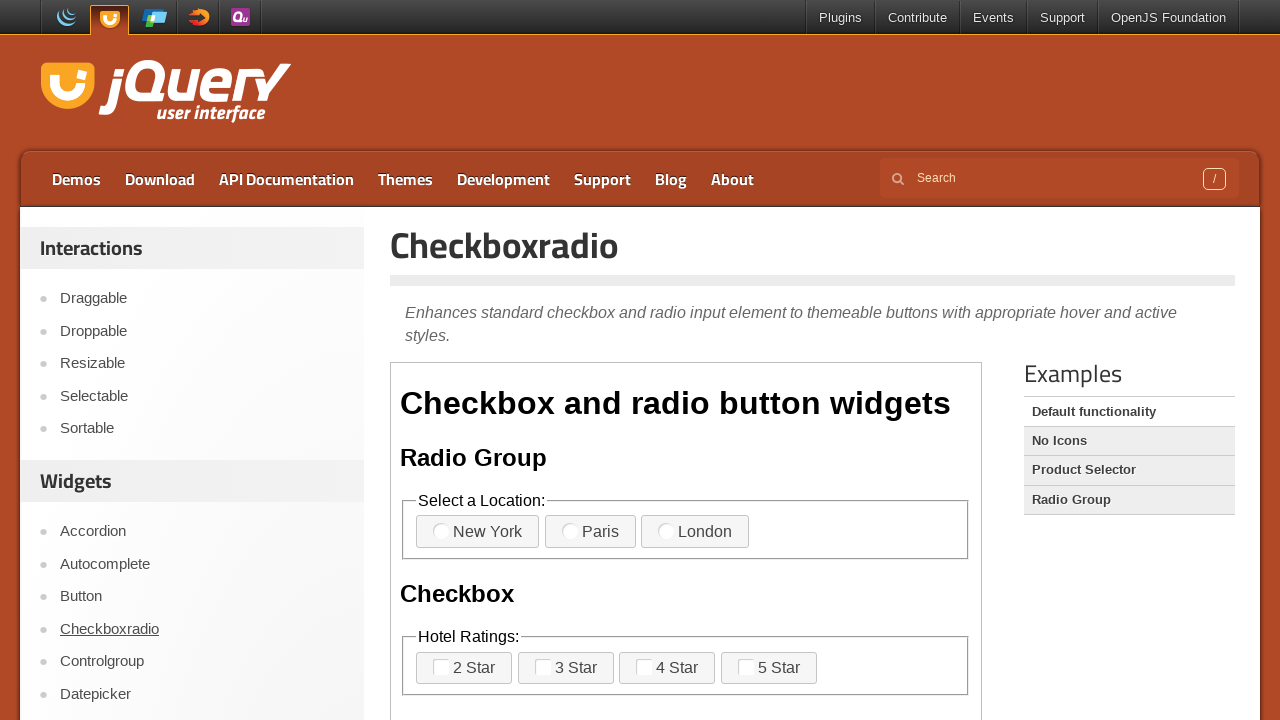

Located demo iframe
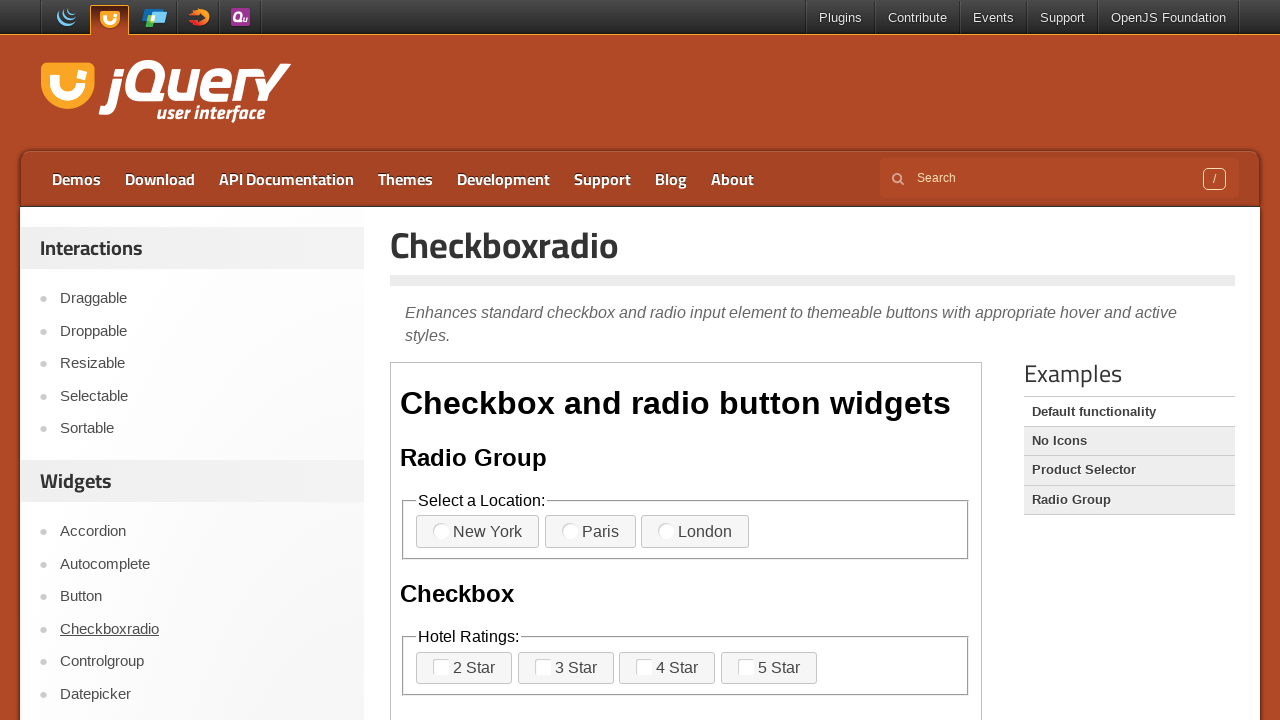

Selected London radio button at (695, 532) on iframe.demo-frame >> internal:control=enter-frame >> label:text('London')
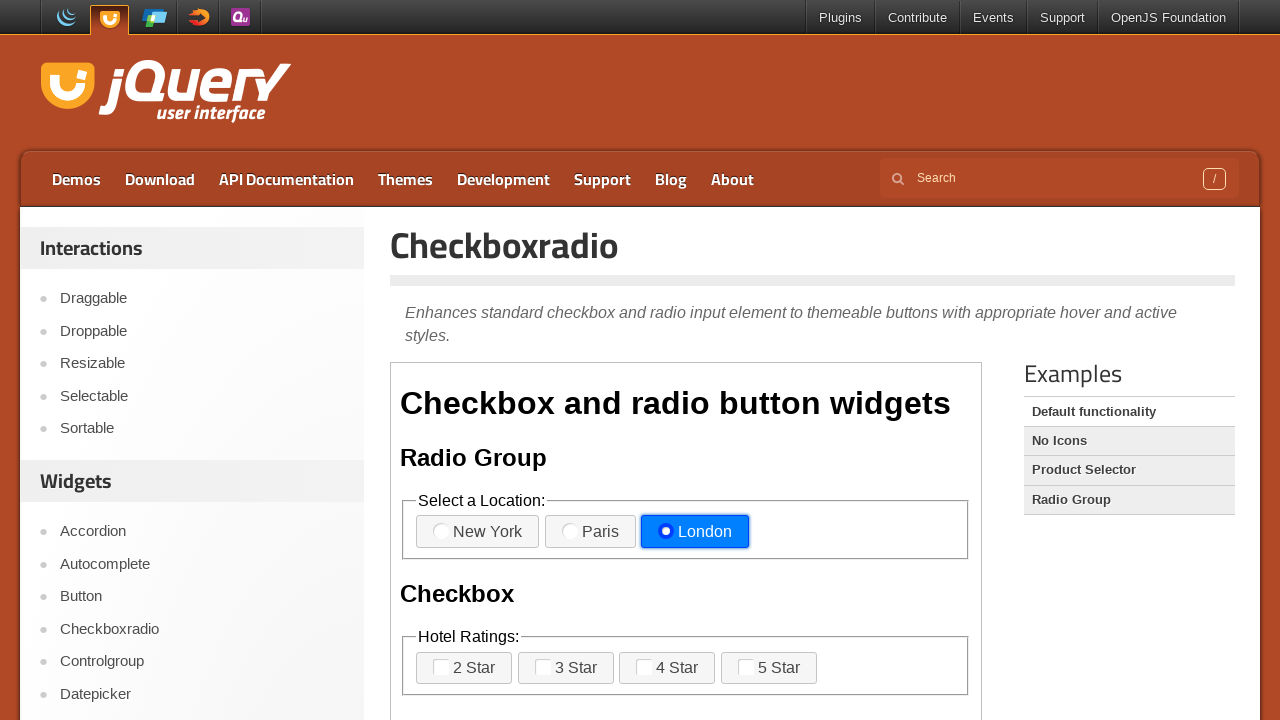

Selected 5 Star checkbox at (769, 668) on iframe.demo-frame >> internal:control=enter-frame >> label:text('5 Star')
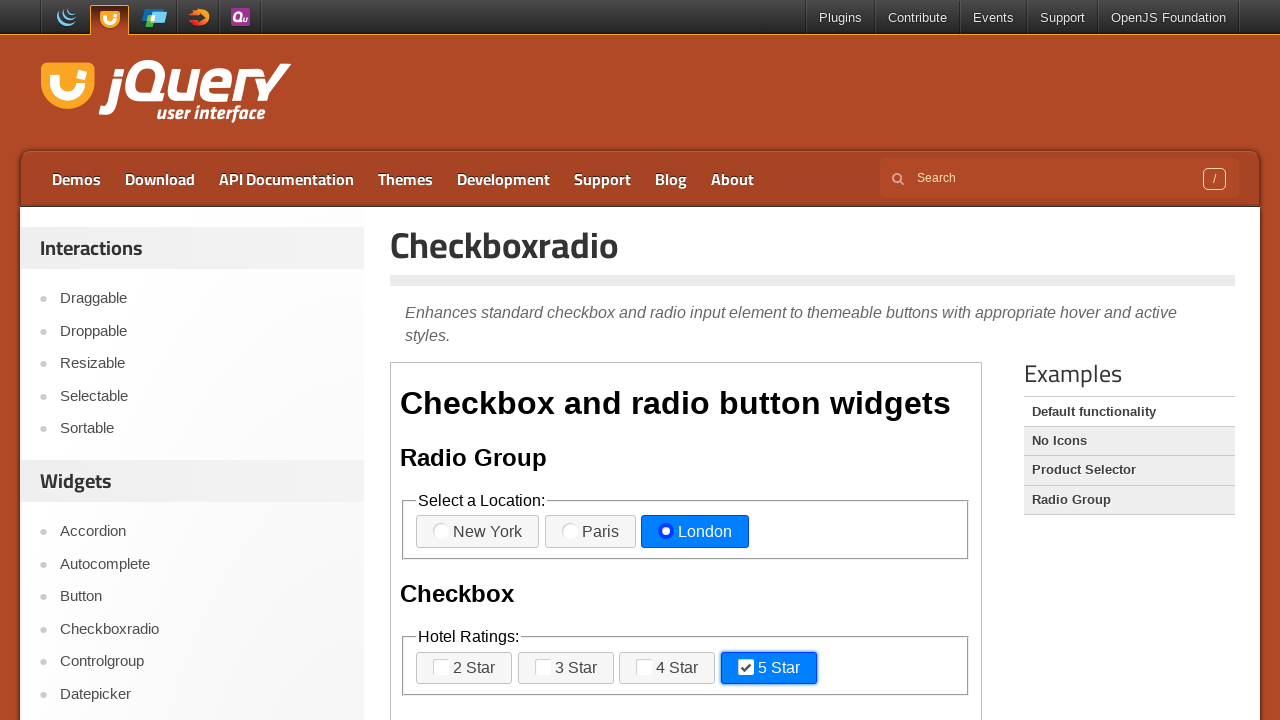

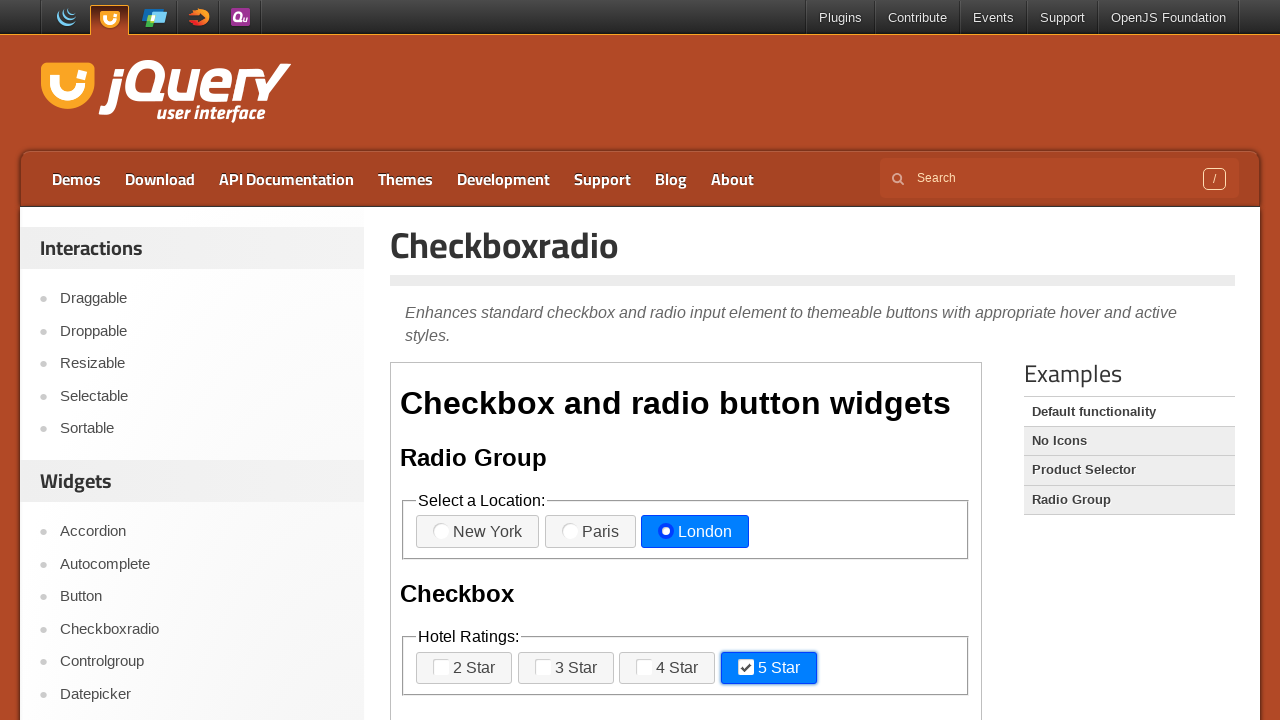